Navigates to a vehicle registration form template page and clicks on the template image container to view the form template.

Starting URL: https://www.formsite.com/templates/resgistration-form-templates/vehicle-registration-form/

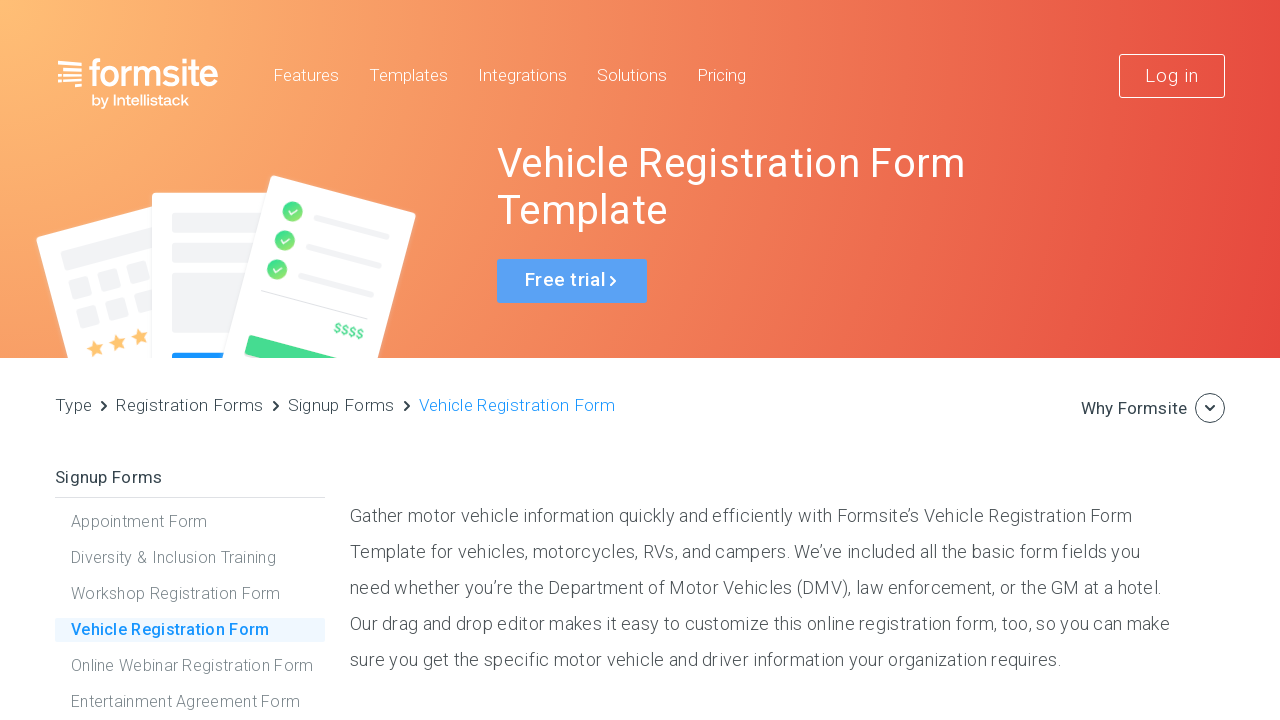

Navigated to vehicle registration form templates page
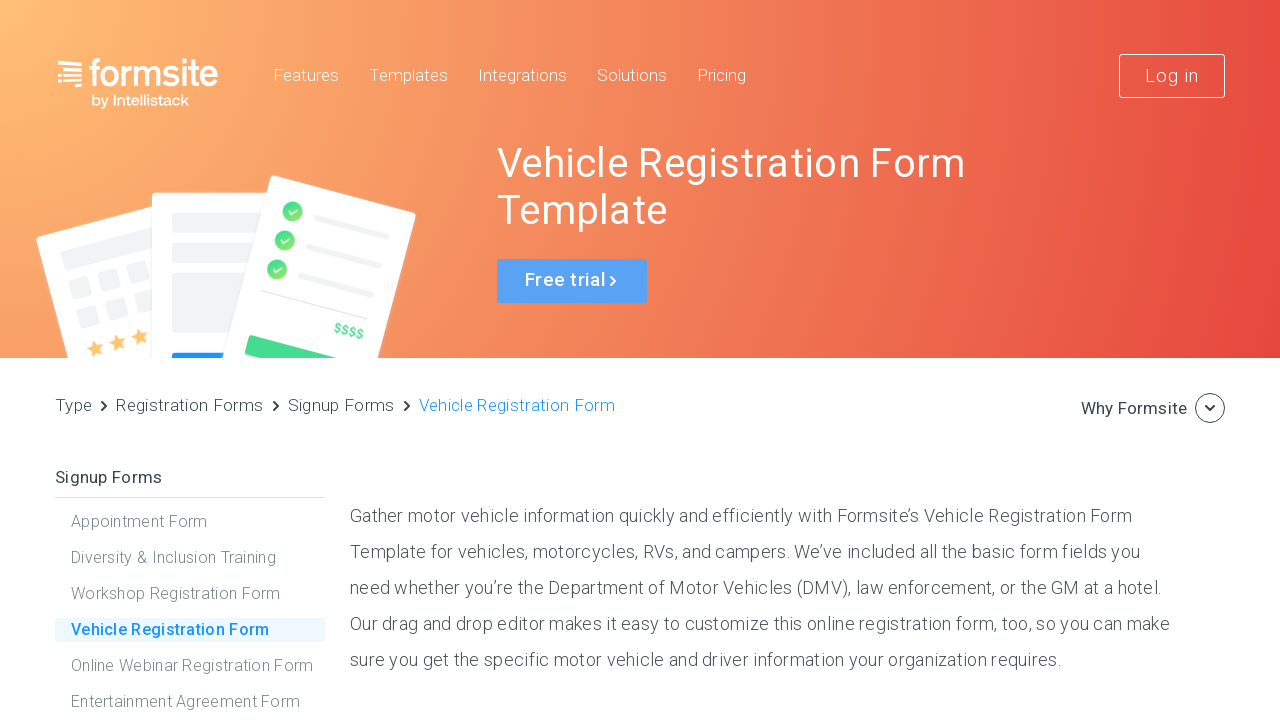

Clicked on the template image container to view the form template at (765, 360) on xpath=//div[@id='imageTemplateContainer']/img
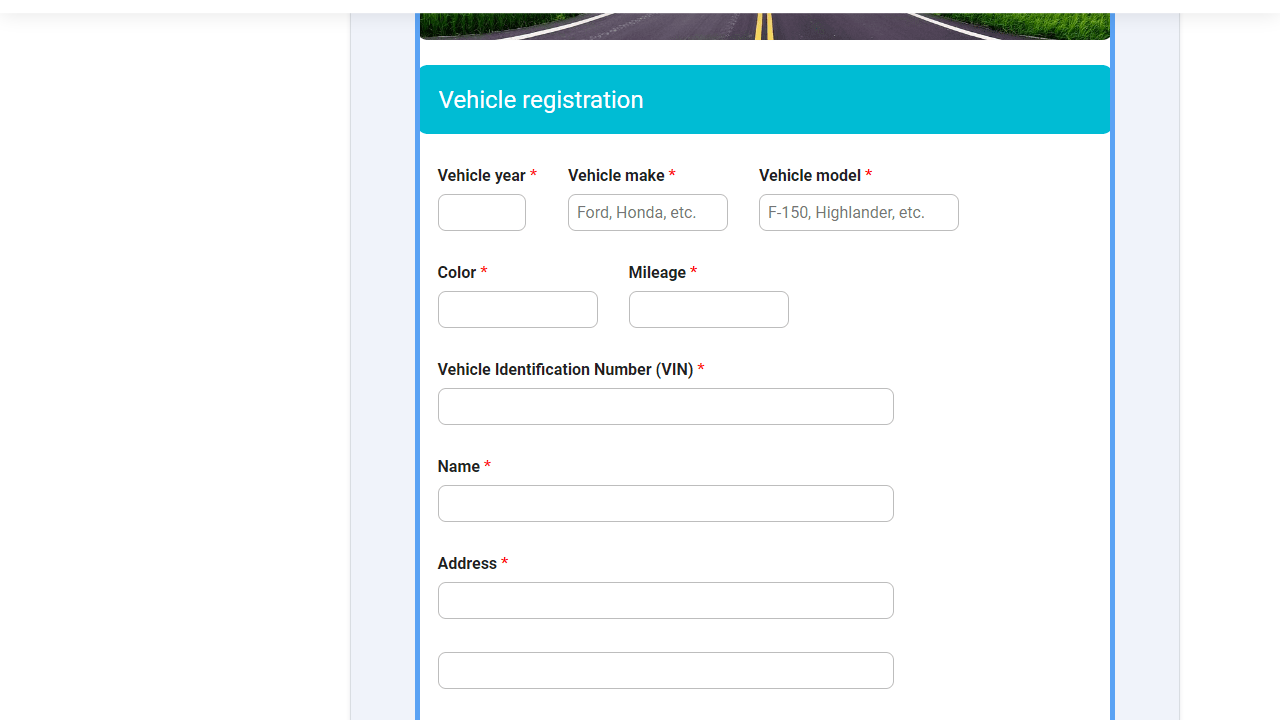

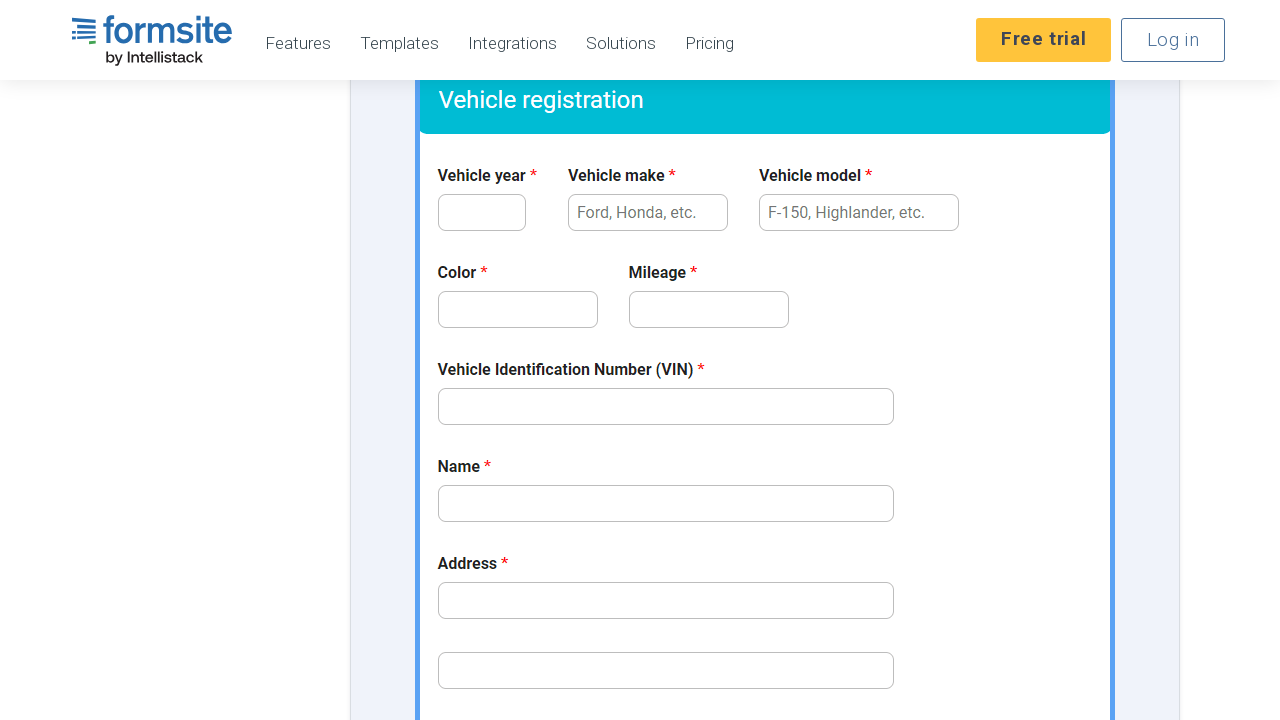